Tests add/remove elements functionality by clicking the add button multiple times to create elements, then clicking remove buttons to delete some of them

Starting URL: https://the-internet.herokuapp.com/

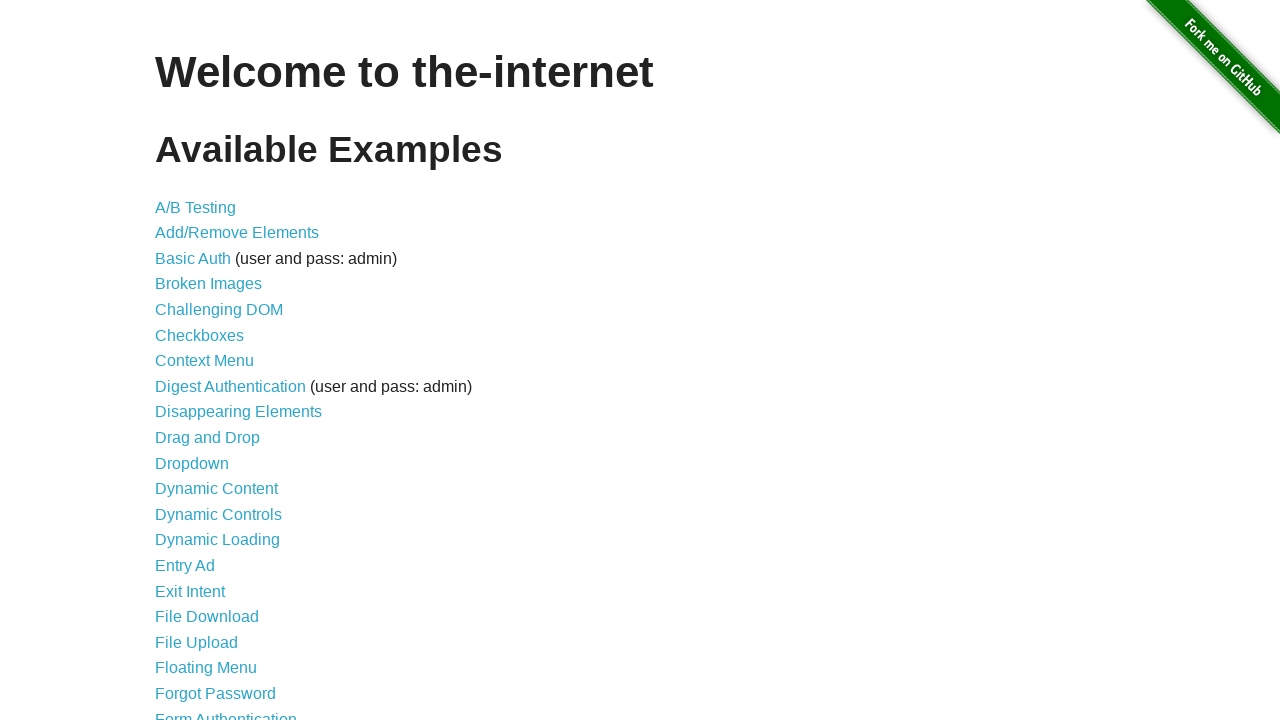

Clicked on 'Add/Remove Elements' link to navigate to the test page at (237, 233) on text=Add/Remove Elements
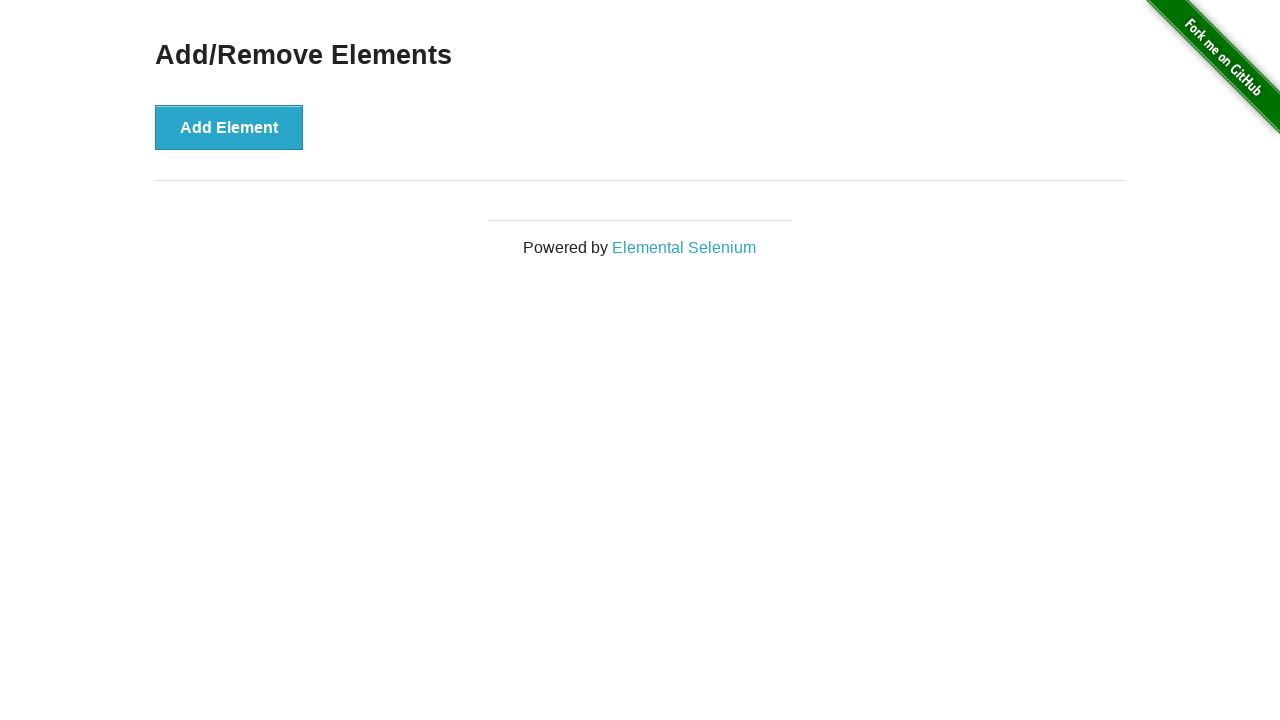

Clicked 'Add Element' button (iteration 1/5) to create a new element at (229, 127) on button:has-text('Add Element')
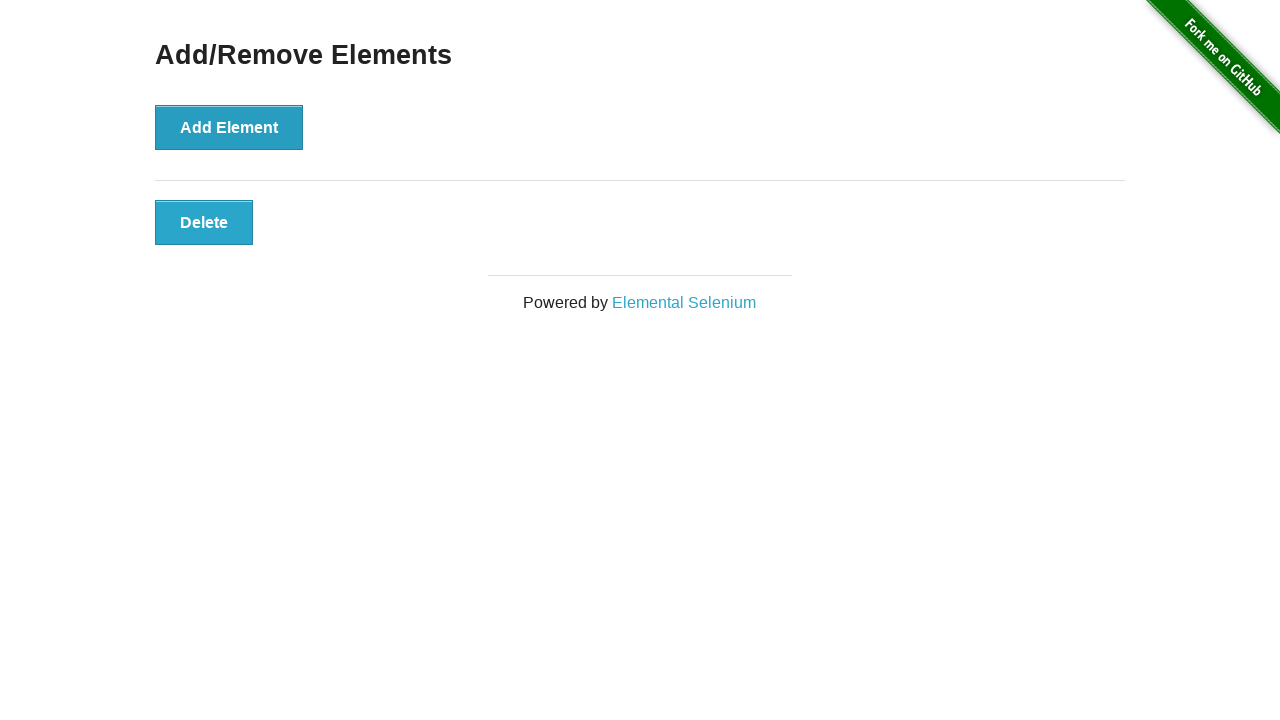

Clicked 'Add Element' button (iteration 2/5) to create a new element at (229, 127) on button:has-text('Add Element')
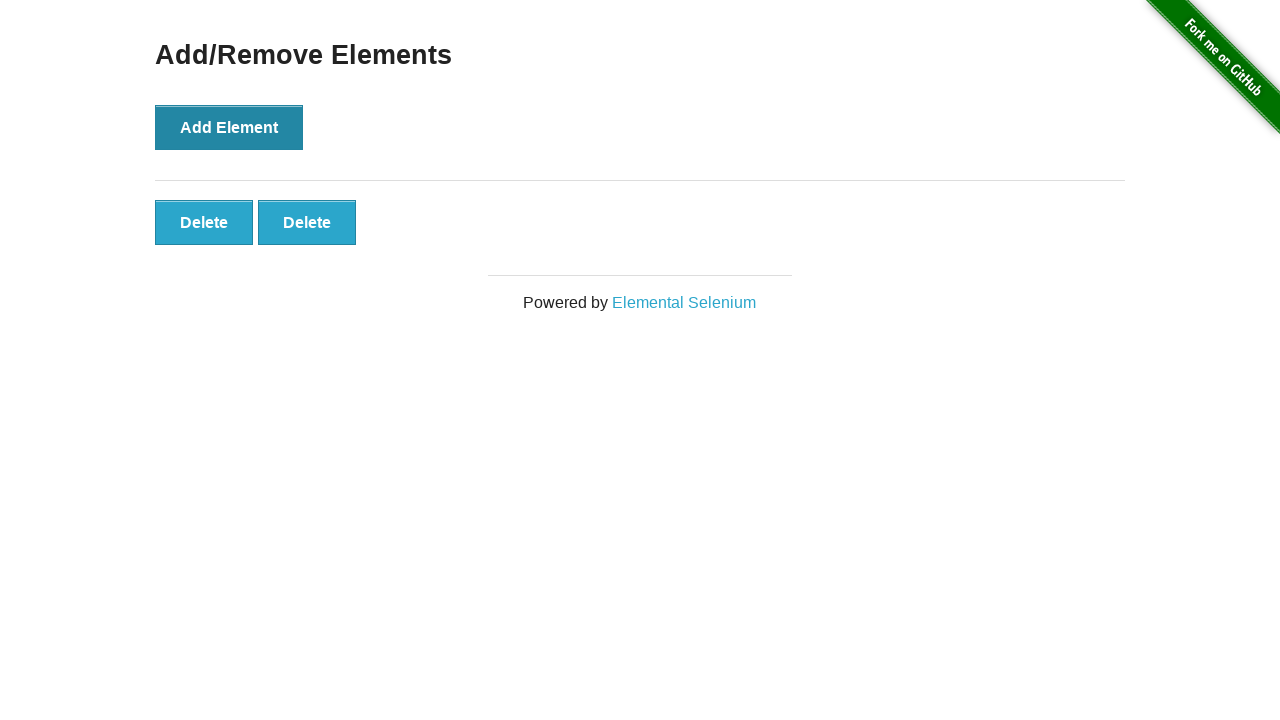

Clicked 'Add Element' button (iteration 3/5) to create a new element at (229, 127) on button:has-text('Add Element')
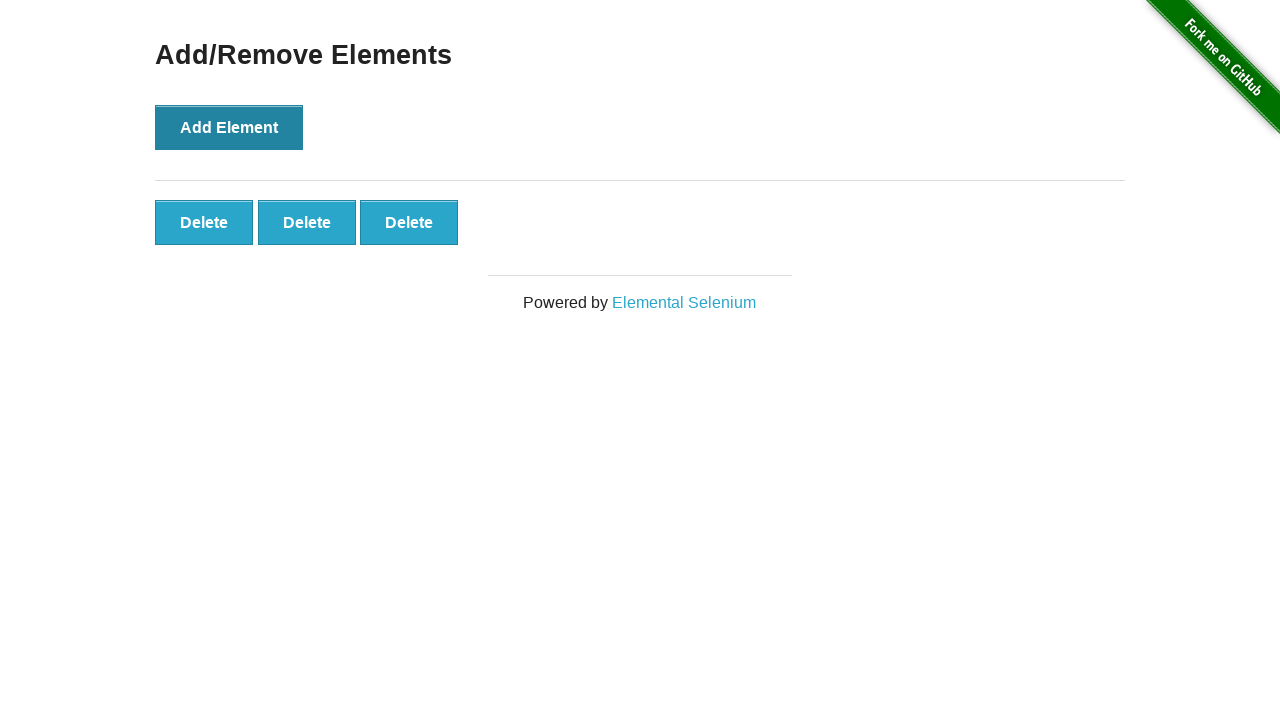

Clicked 'Add Element' button (iteration 4/5) to create a new element at (229, 127) on button:has-text('Add Element')
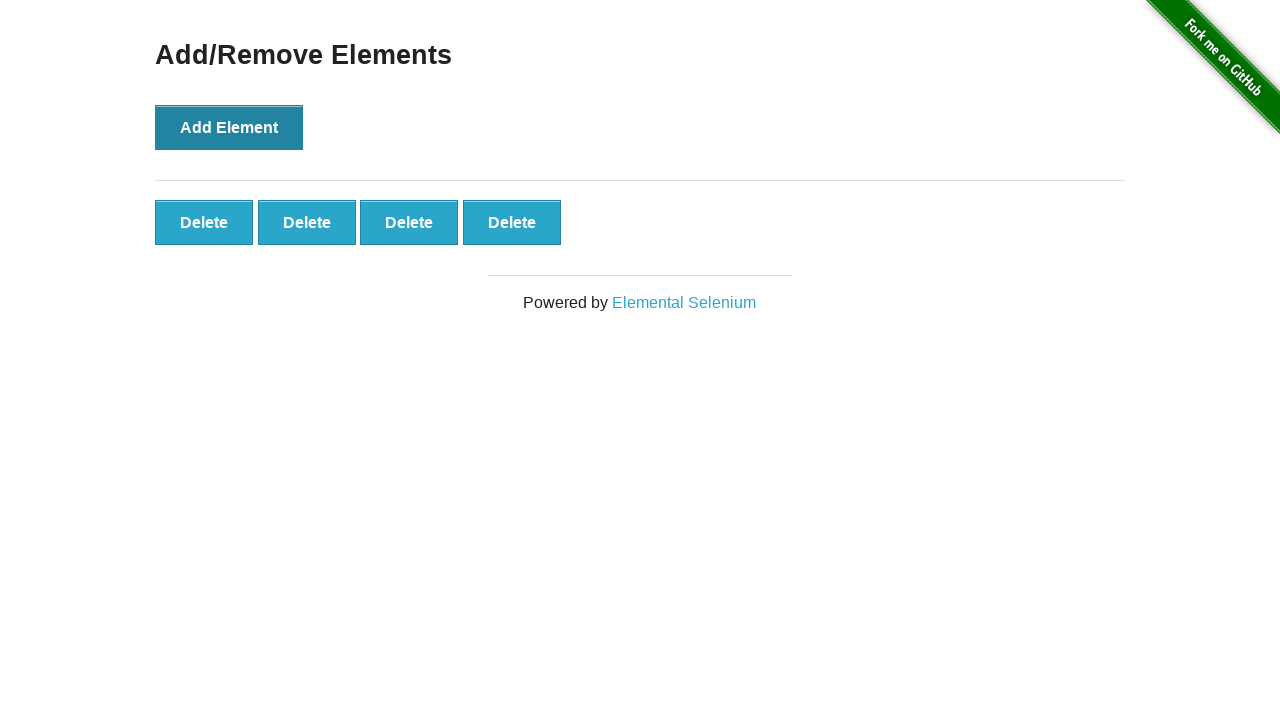

Clicked 'Add Element' button (iteration 5/5) to create a new element at (229, 127) on button:has-text('Add Element')
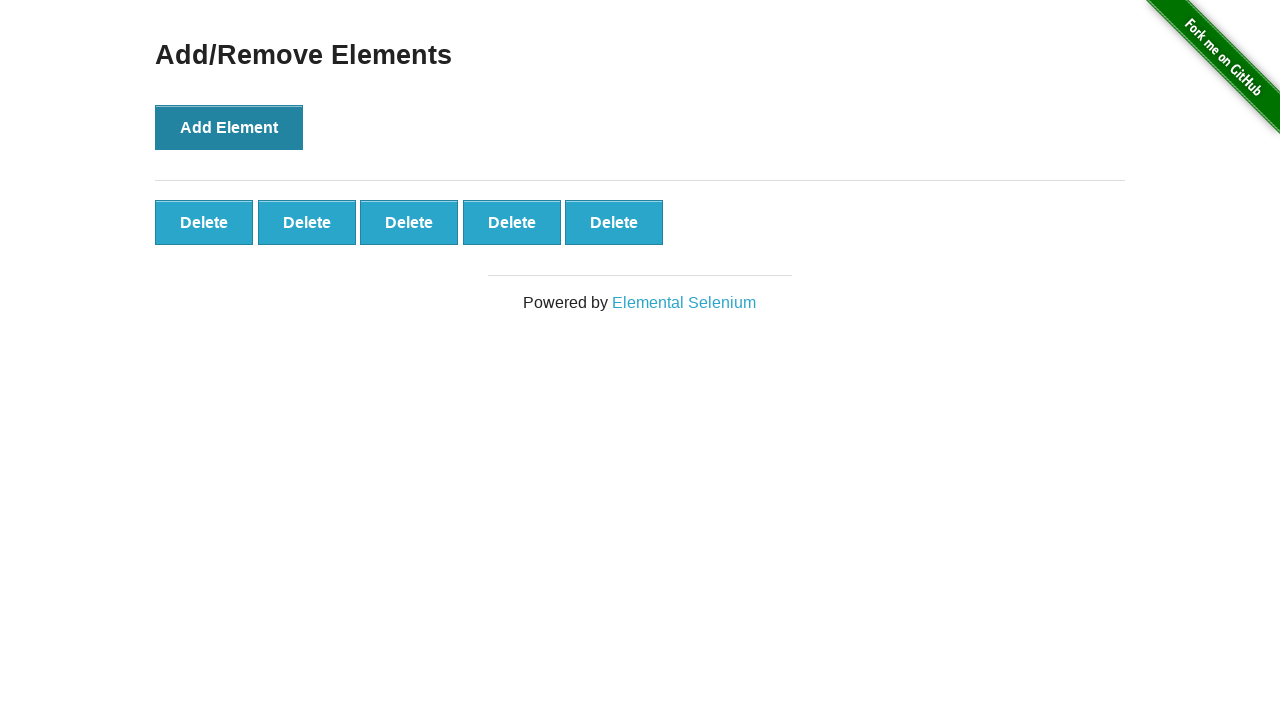

Clicked remove button on element 1 to delete it at (204, 222) on .added-manually >> nth=0
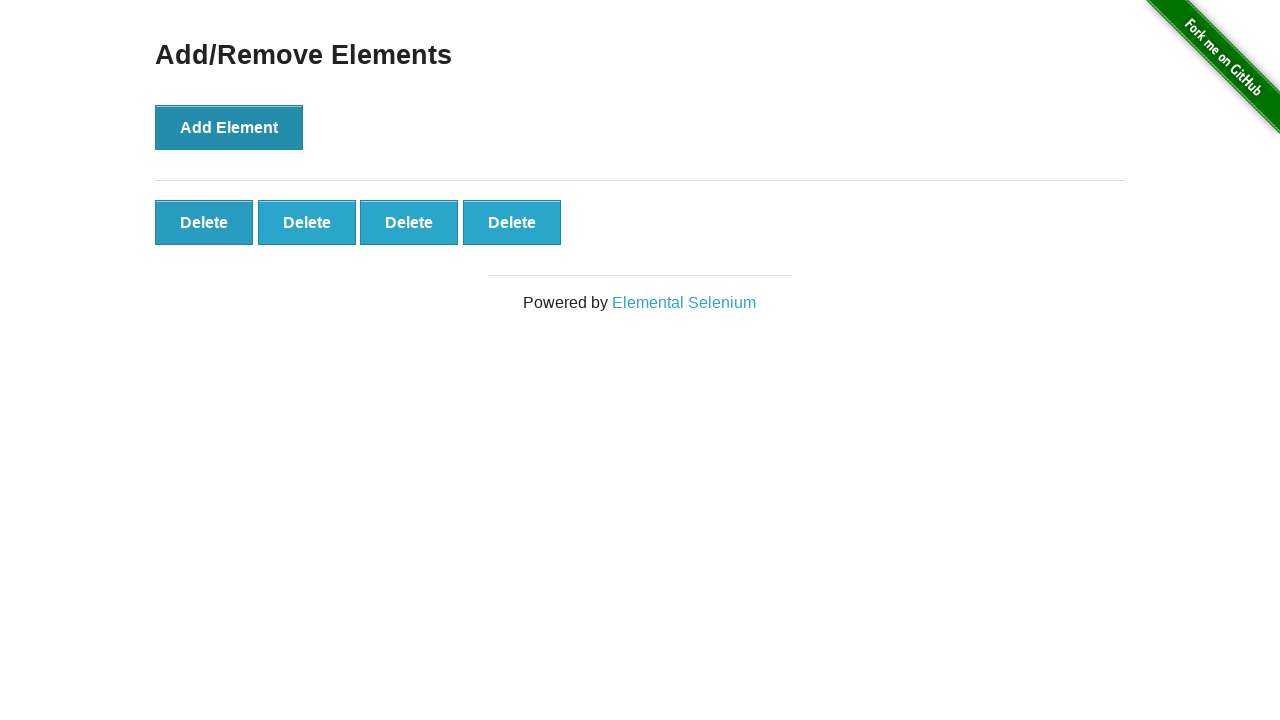

Clicked remove button on element 2 to delete it at (307, 222) on .added-manually >> nth=1
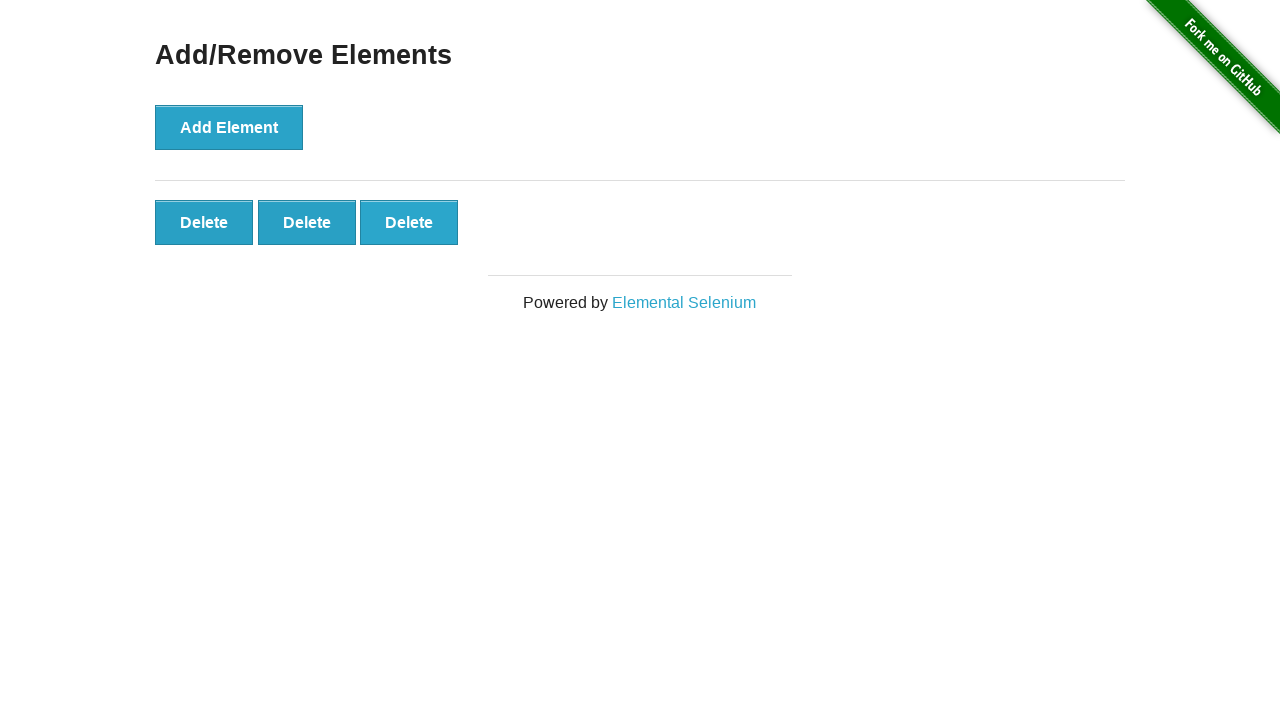

Verified that remaining elements are still present on the page
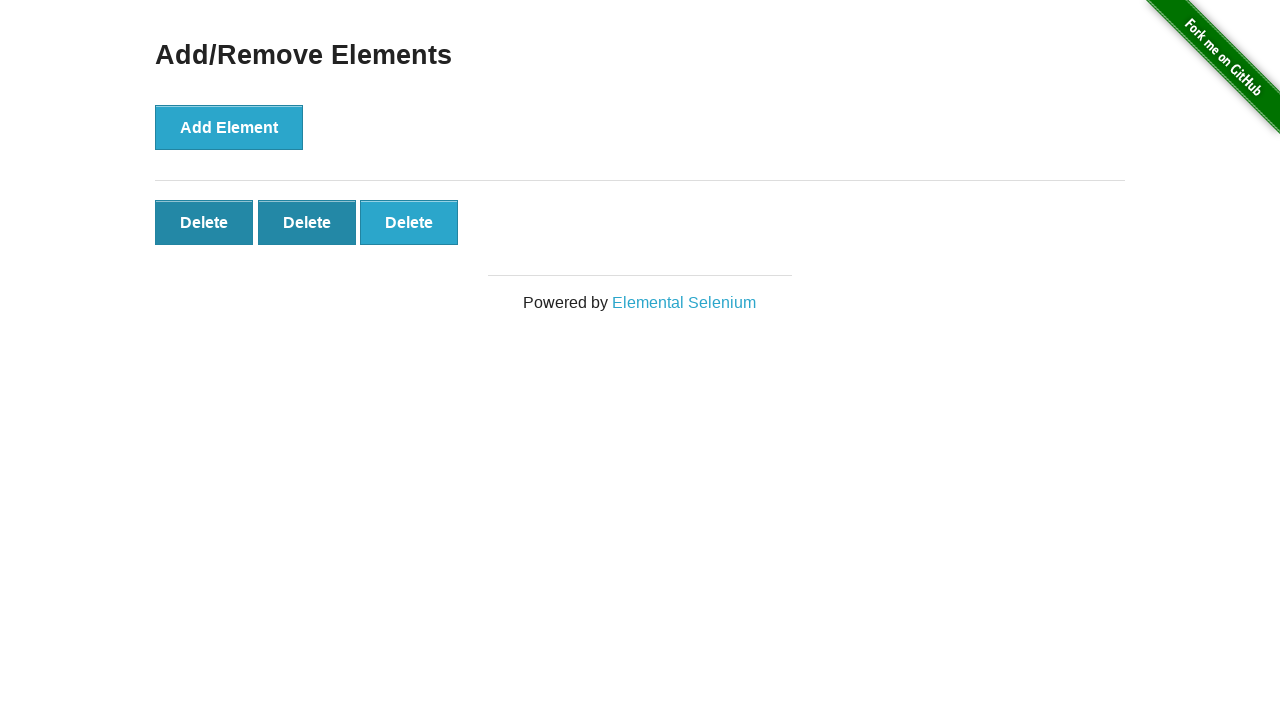

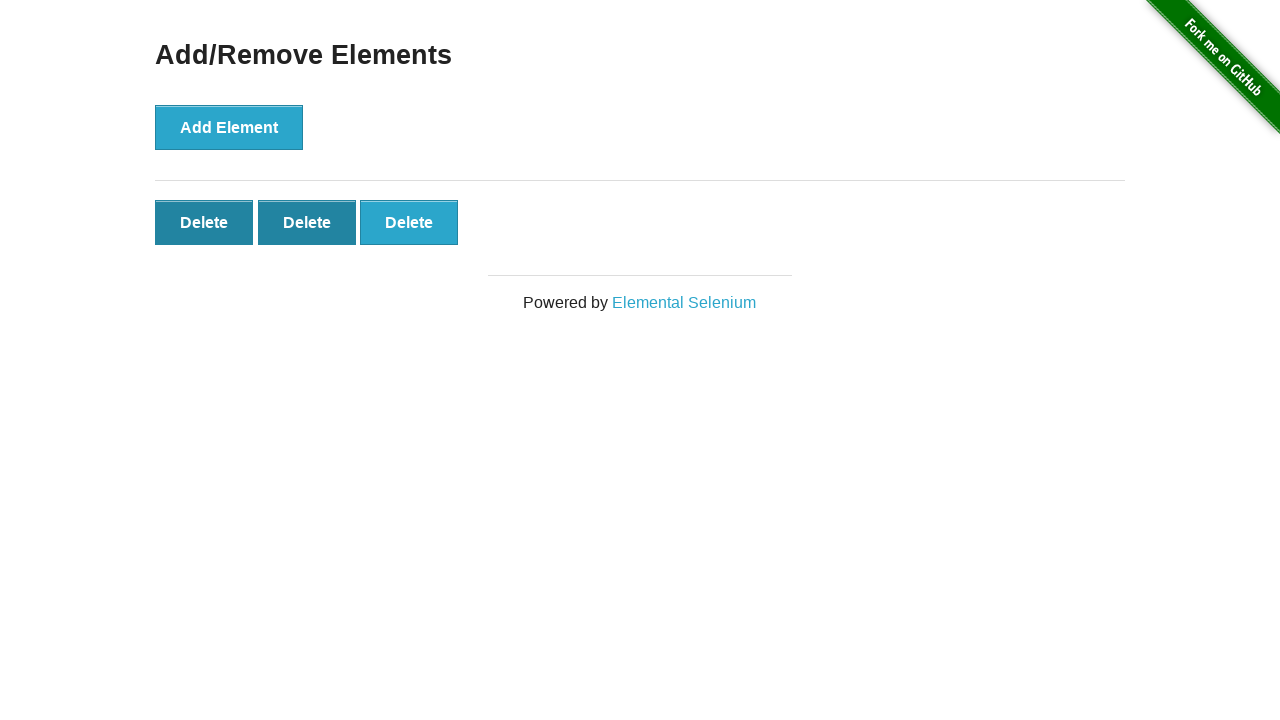